Tests checkbox functionality by navigating to the checkbox section, clicking on multiple checkboxes, and expanding nested checkbox levels.

Starting URL: https://www.tutorialspoint.com/selenium/practice/dynamic-prop.php

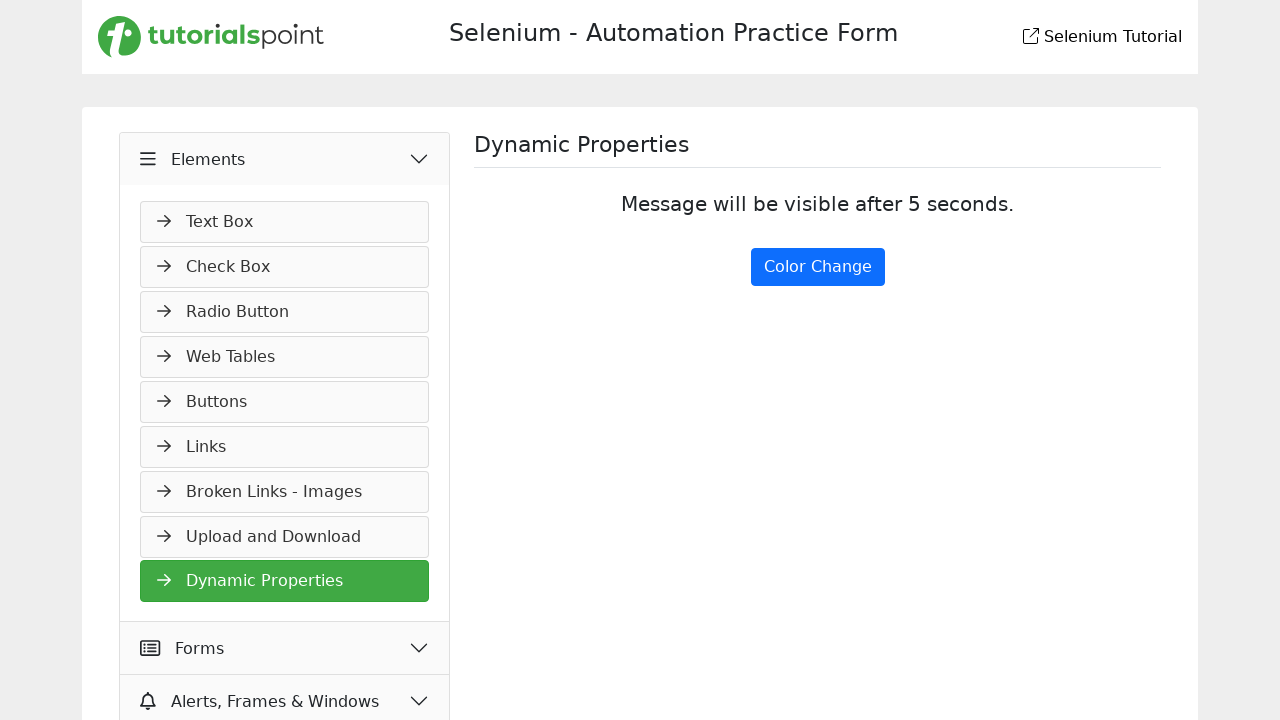

Clicked on the checkbox module link at (285, 267) on a[href='check-box.php']
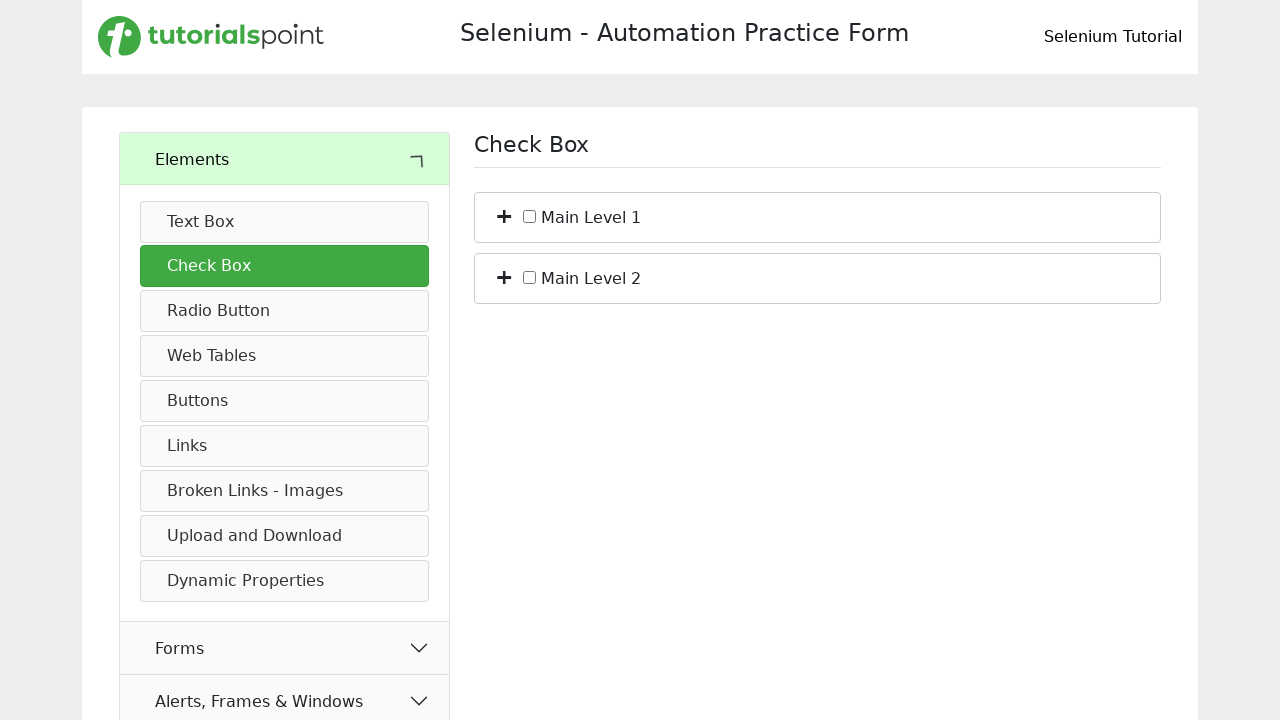

Clicked on the first main level checkbox at (530, 216) on input#c_bs_1
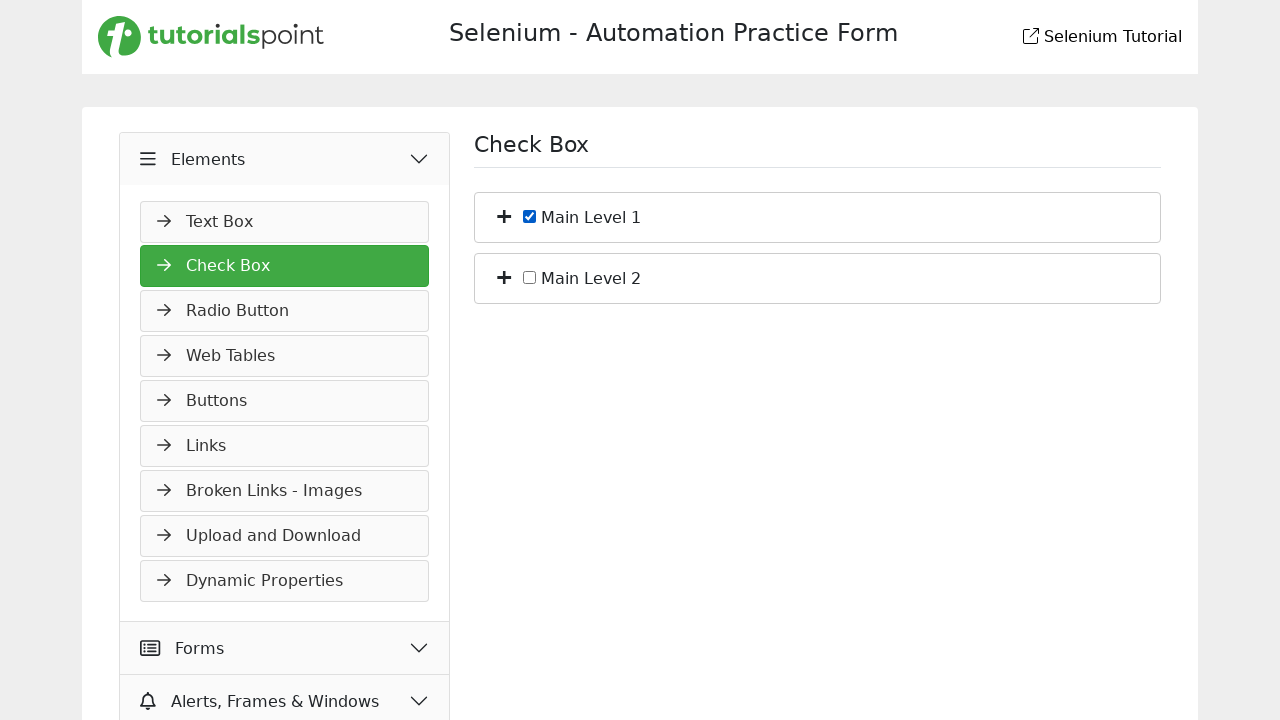

Clicked on the second main level checkbox at (530, 277) on input#c_bs_2
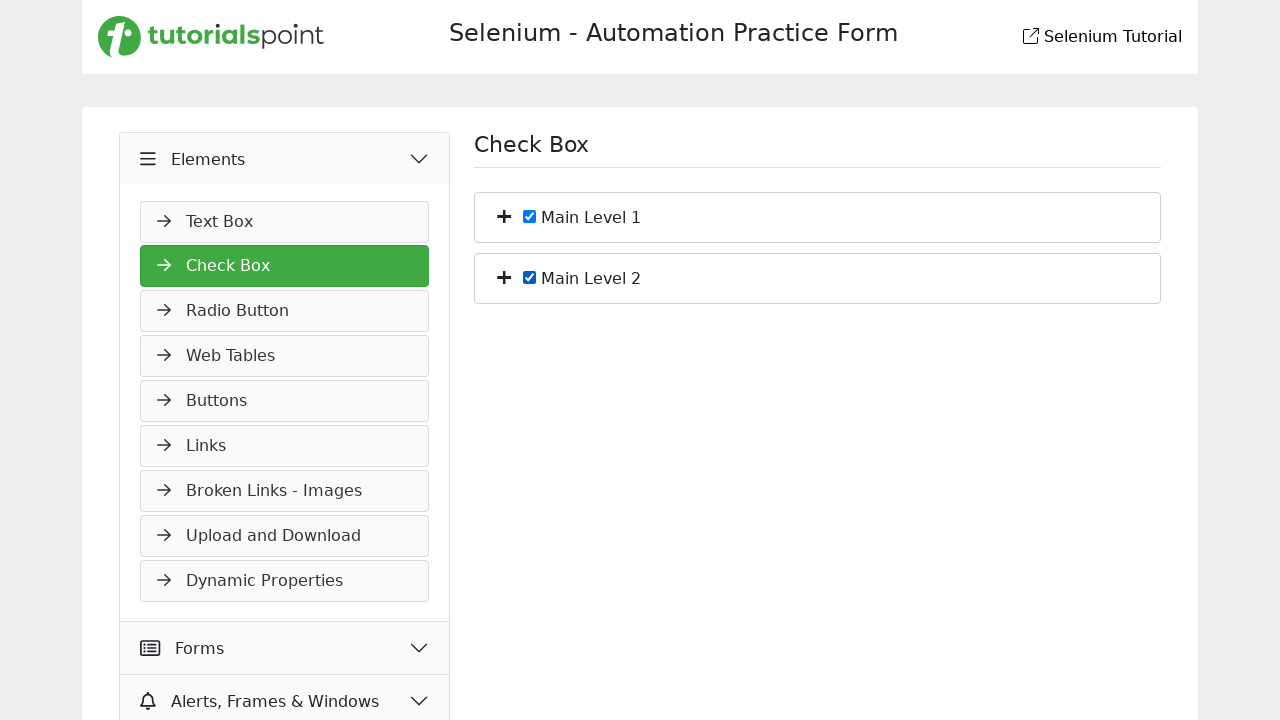

Expanded the first checkbox group to show sub-levels at (504, 215) on xpath=//li[@id='bs_1']/span[@class='plus']
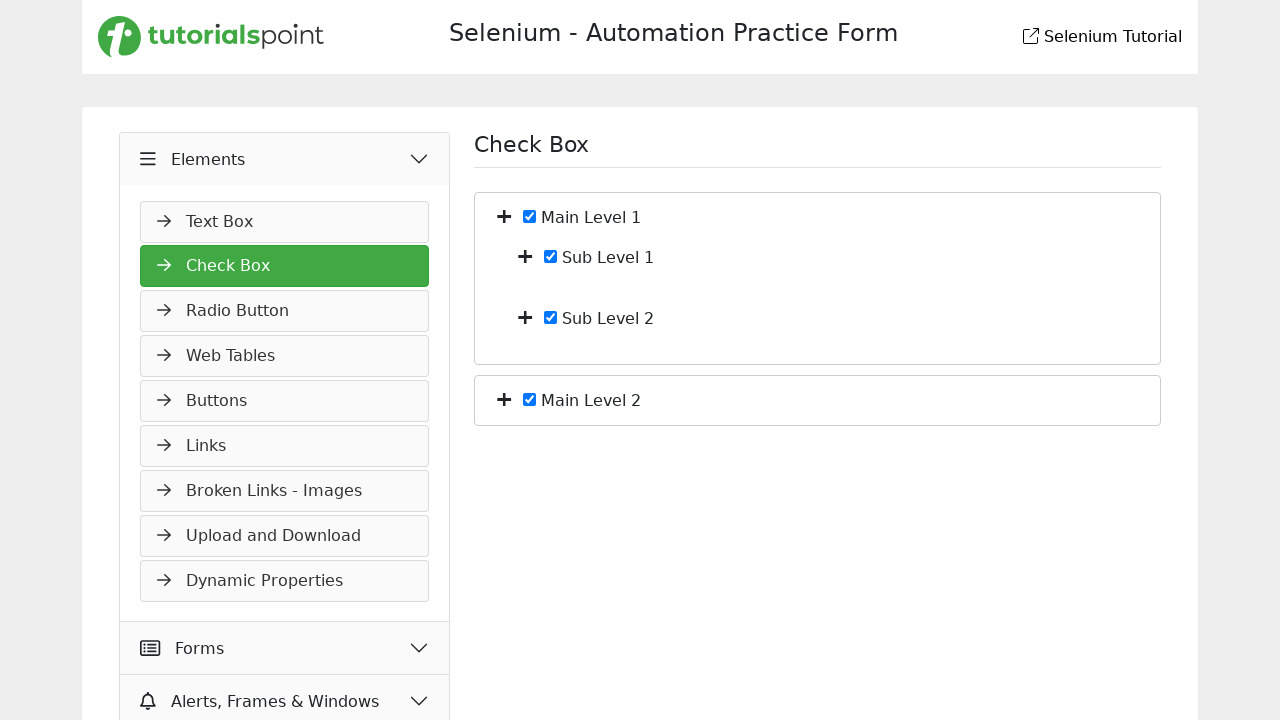

Expanded the second checkbox group to show sub-levels at (504, 398) on xpath=//li[@id='bs_2']/span[@class='plus']
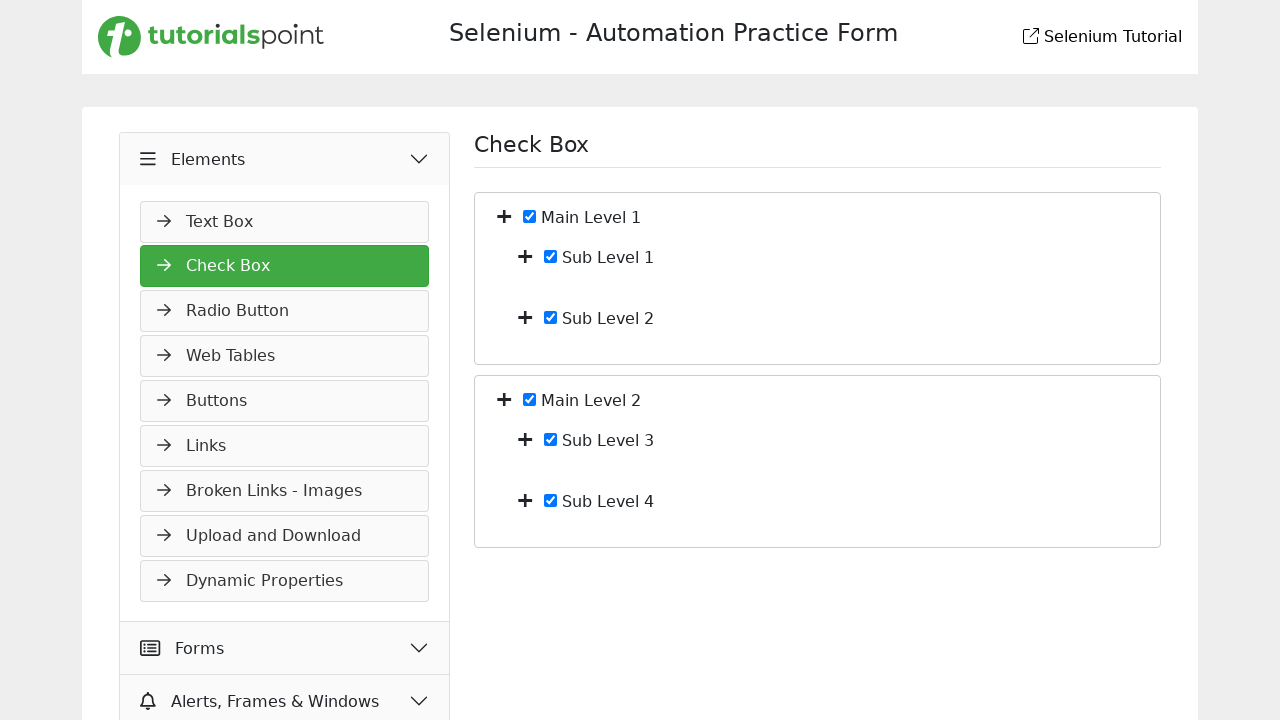

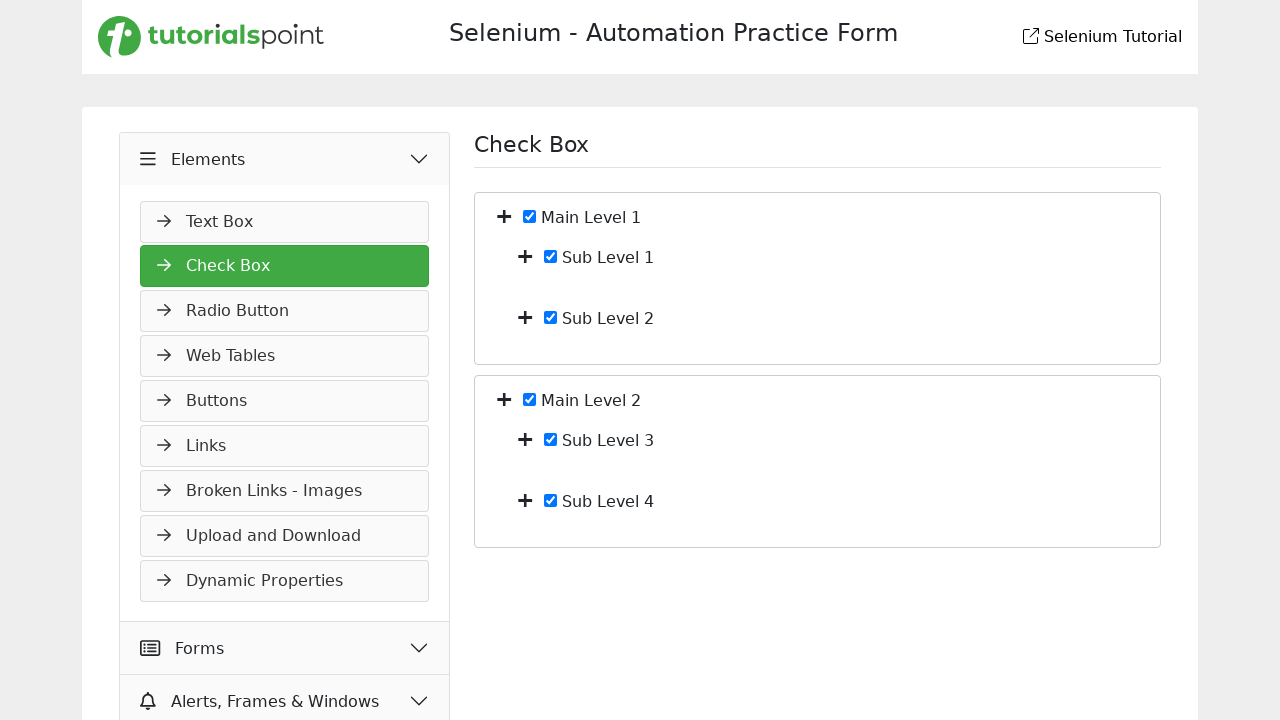